Navigates to a Google Play Store app page, scrolls to the Terms of Service link, clicks it to open in a new window, then closes both windows

Starting URL: https://play.google.com/store/apps/details?id=sun.way2sms.hyd.com

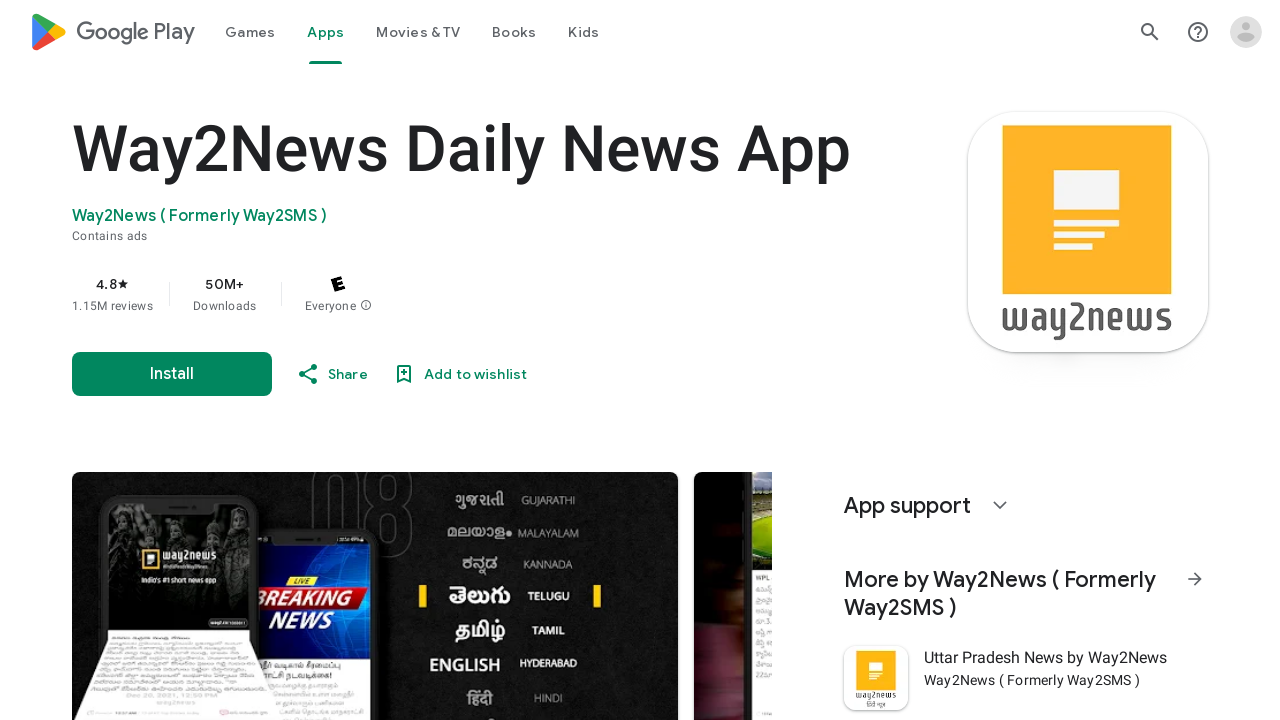

Clicked the primary button
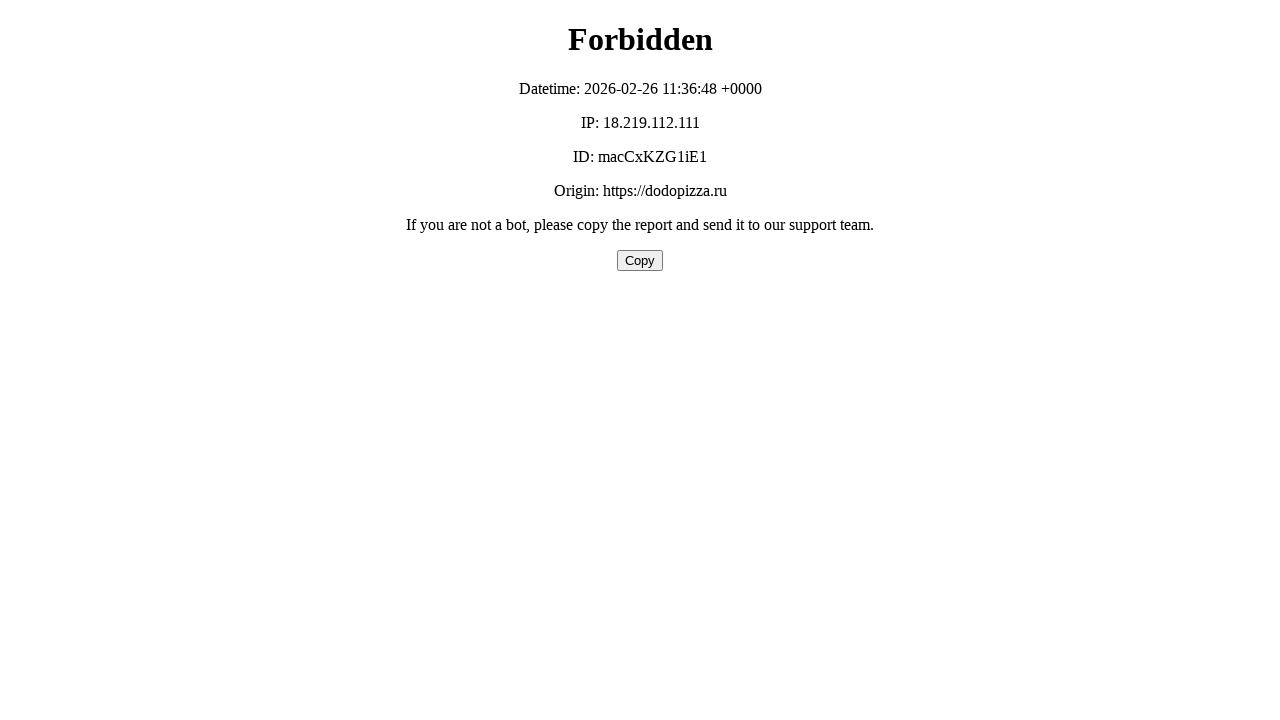

Click message appeared in welcome div
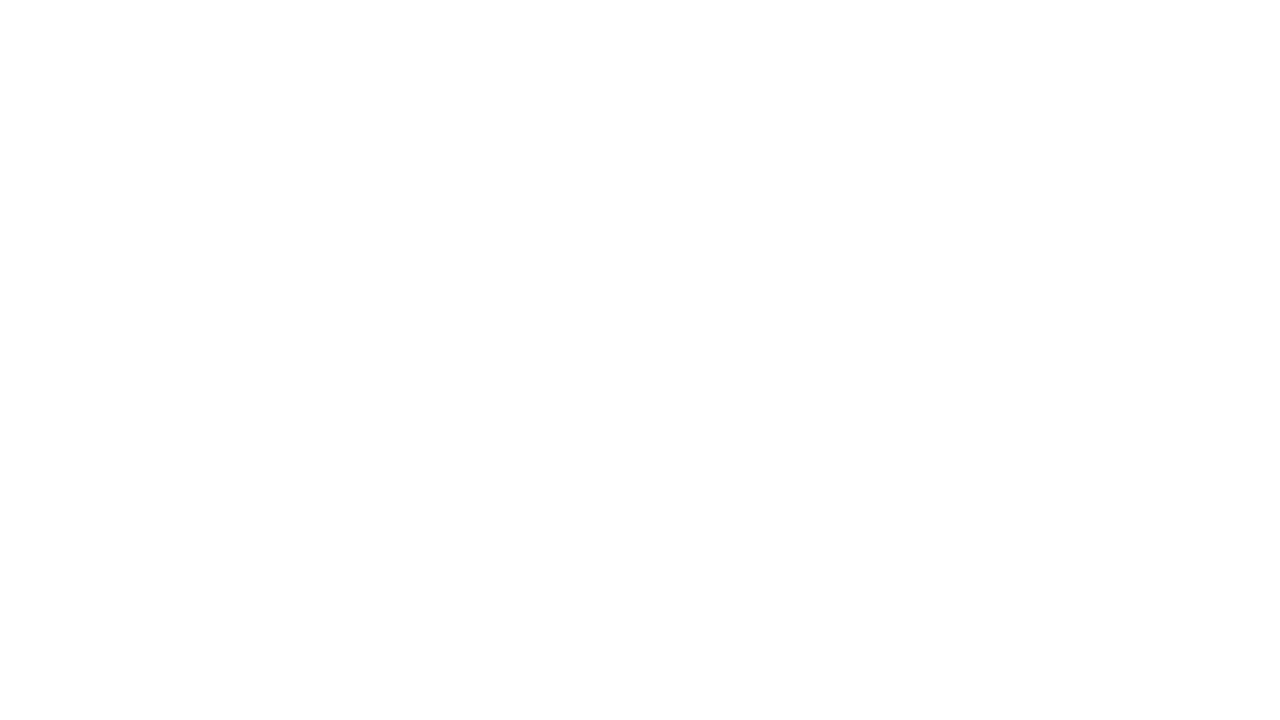

Right-clicked the secondary button
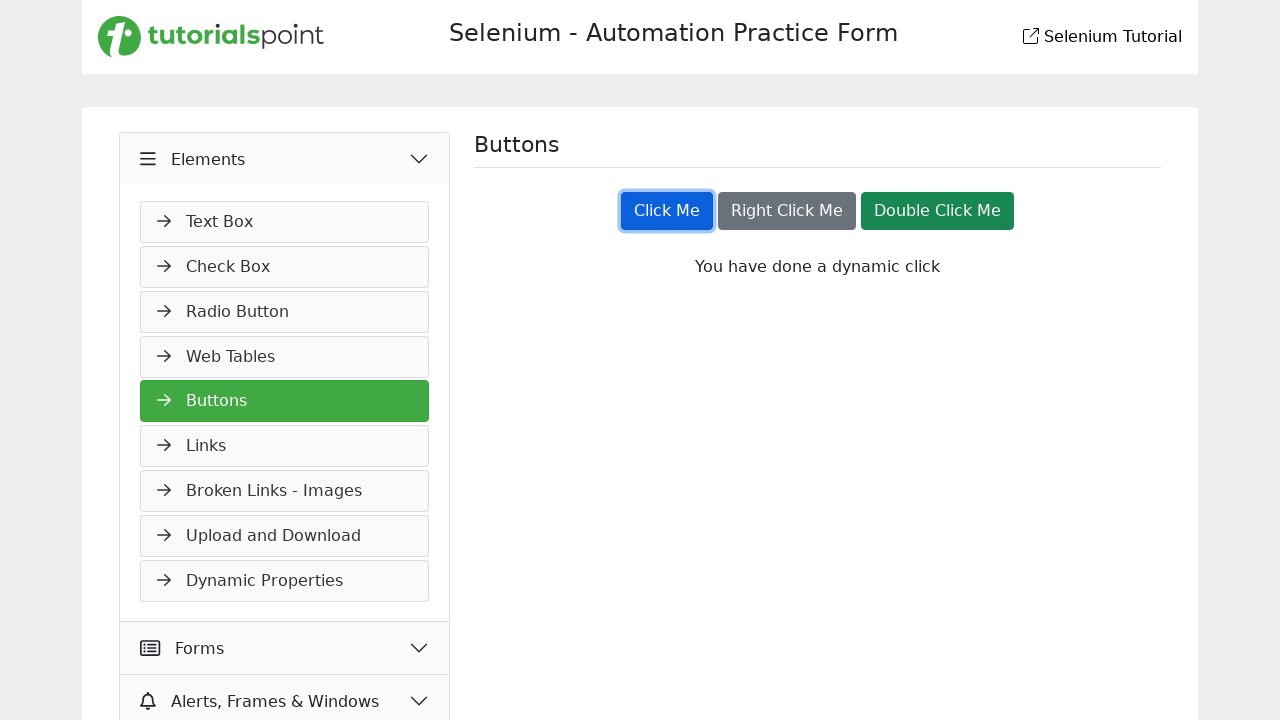

Double-clicked the success button
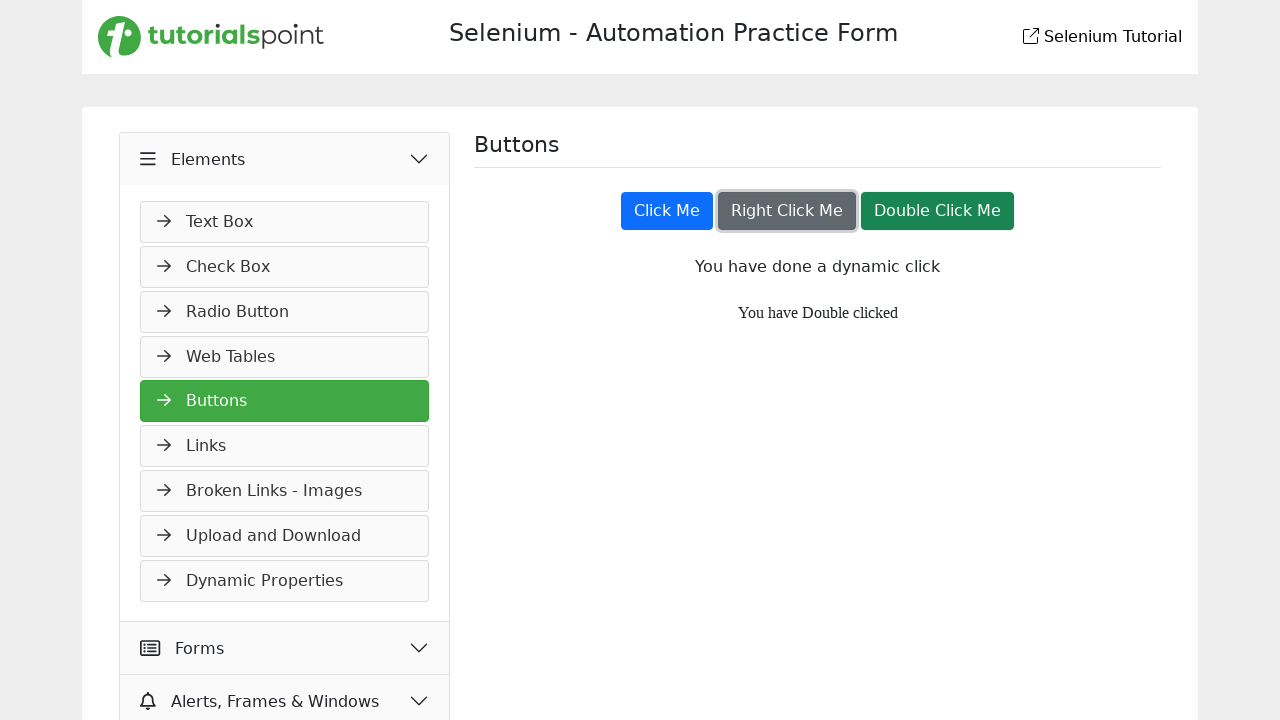

Double-click message appeared
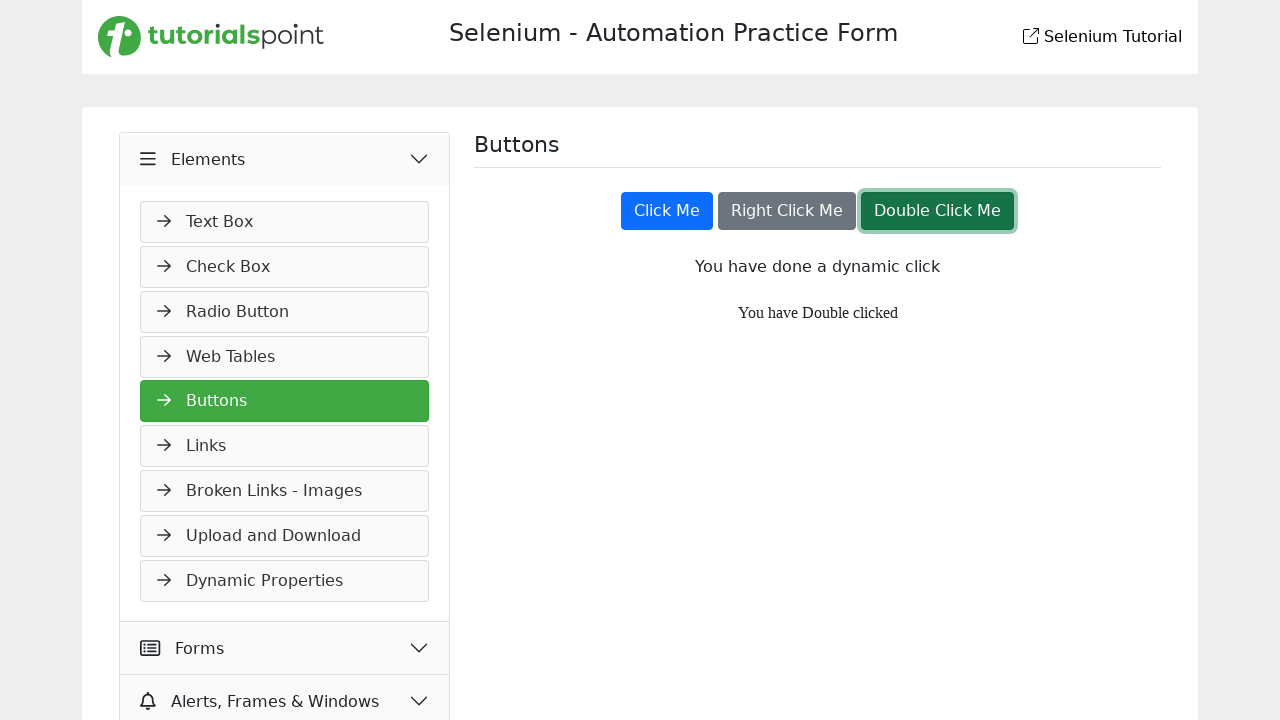

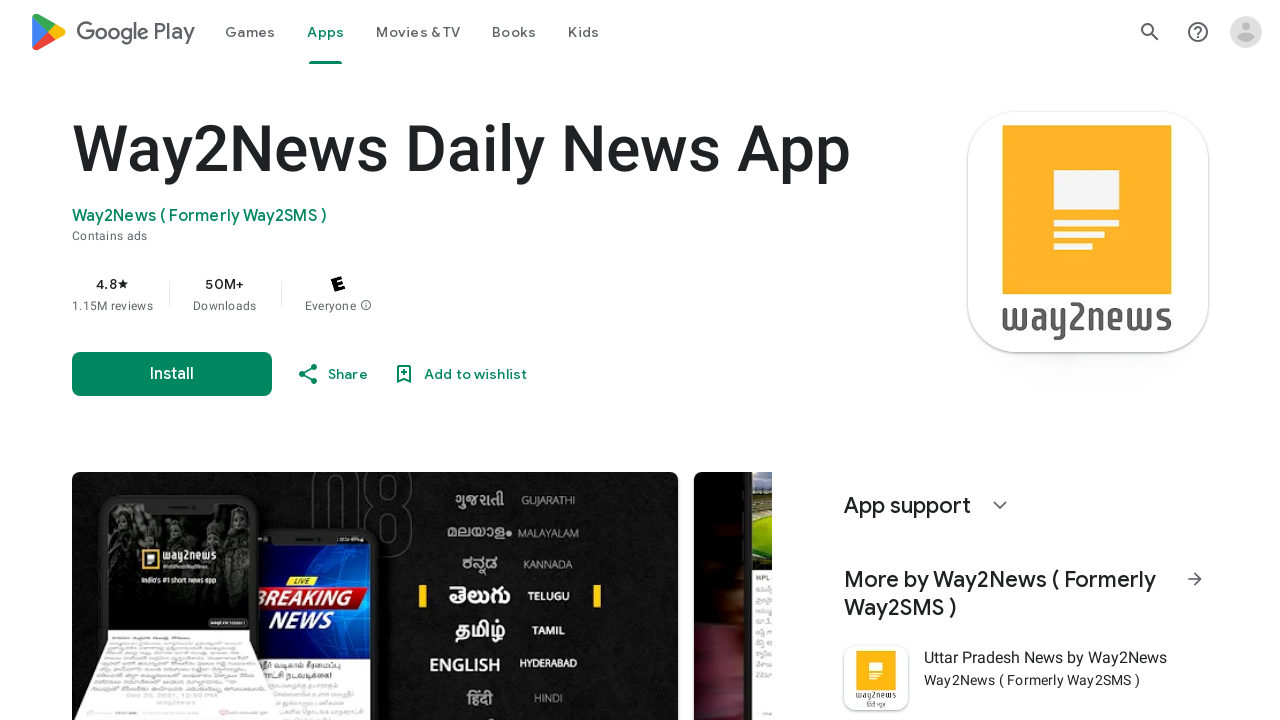